Tests right-click context menu functionality by right-clicking a button and verifying the context menu appears

Starting URL: https://swisnl.github.io/jQuery-contextMenu/demo.html

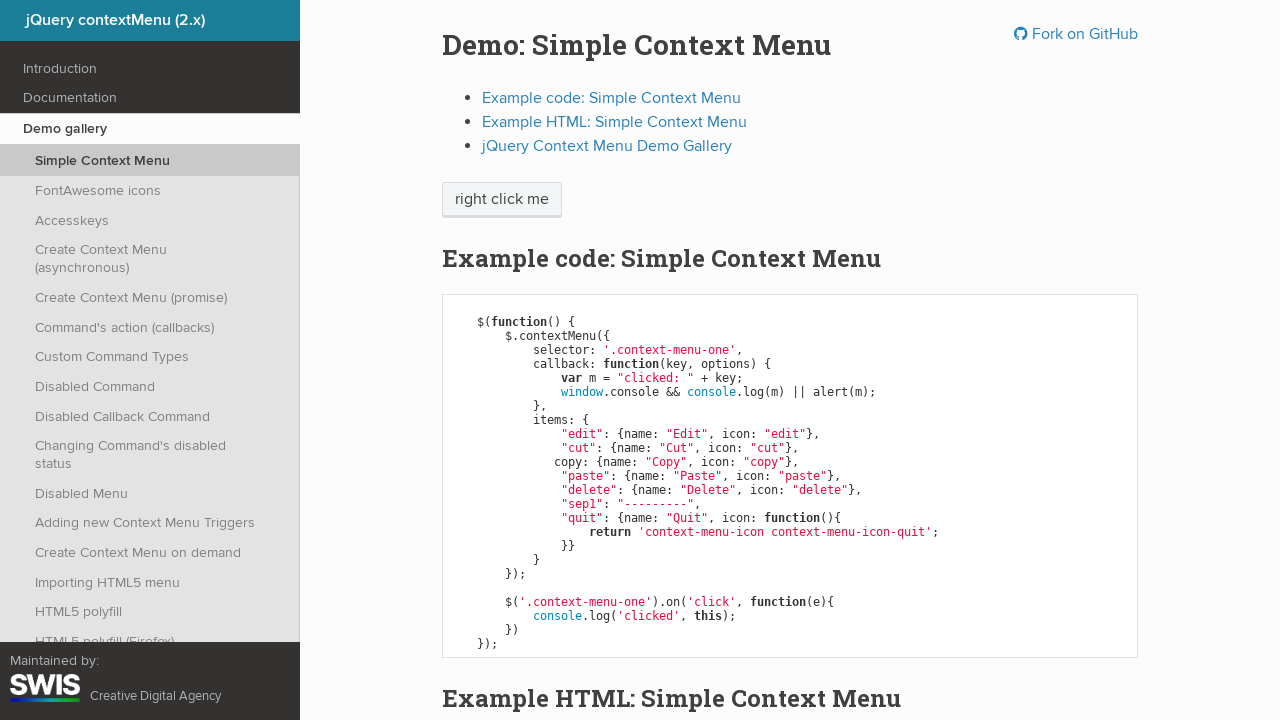

Right-clicked the context menu button at (502, 200) on span.context-menu-one.btn.btn-neutral
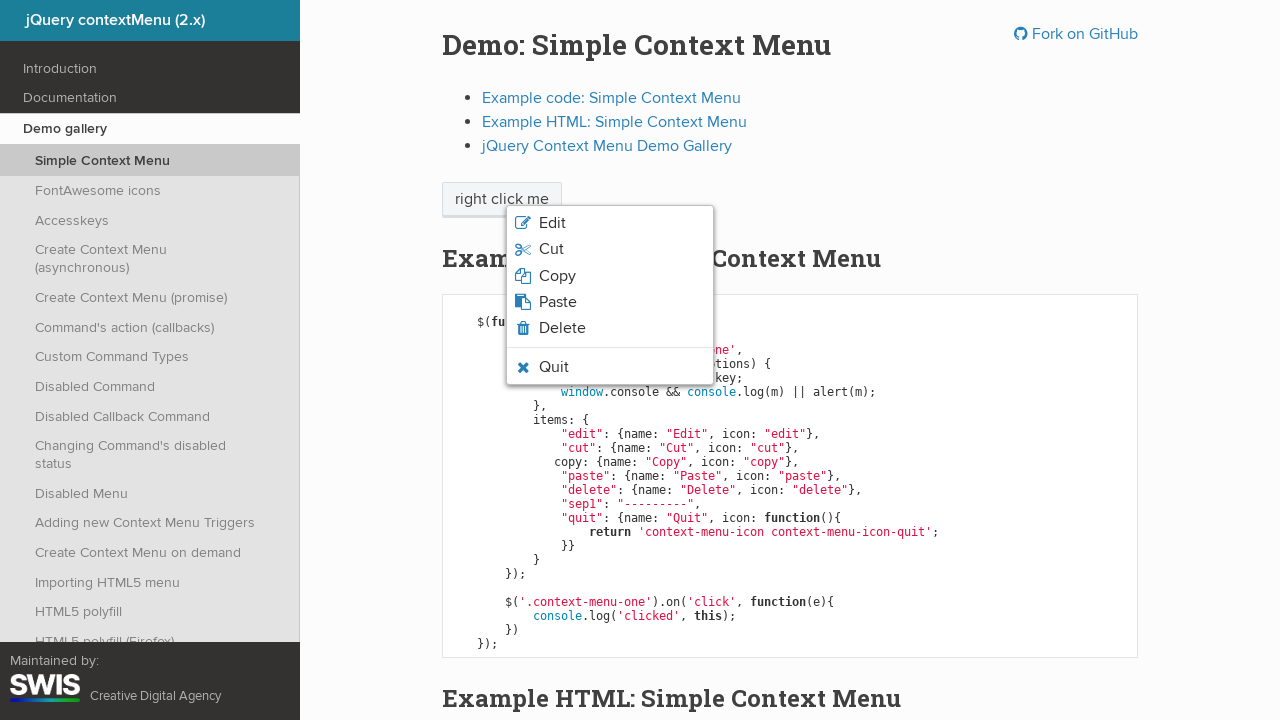

Context menu appeared with edit option visible
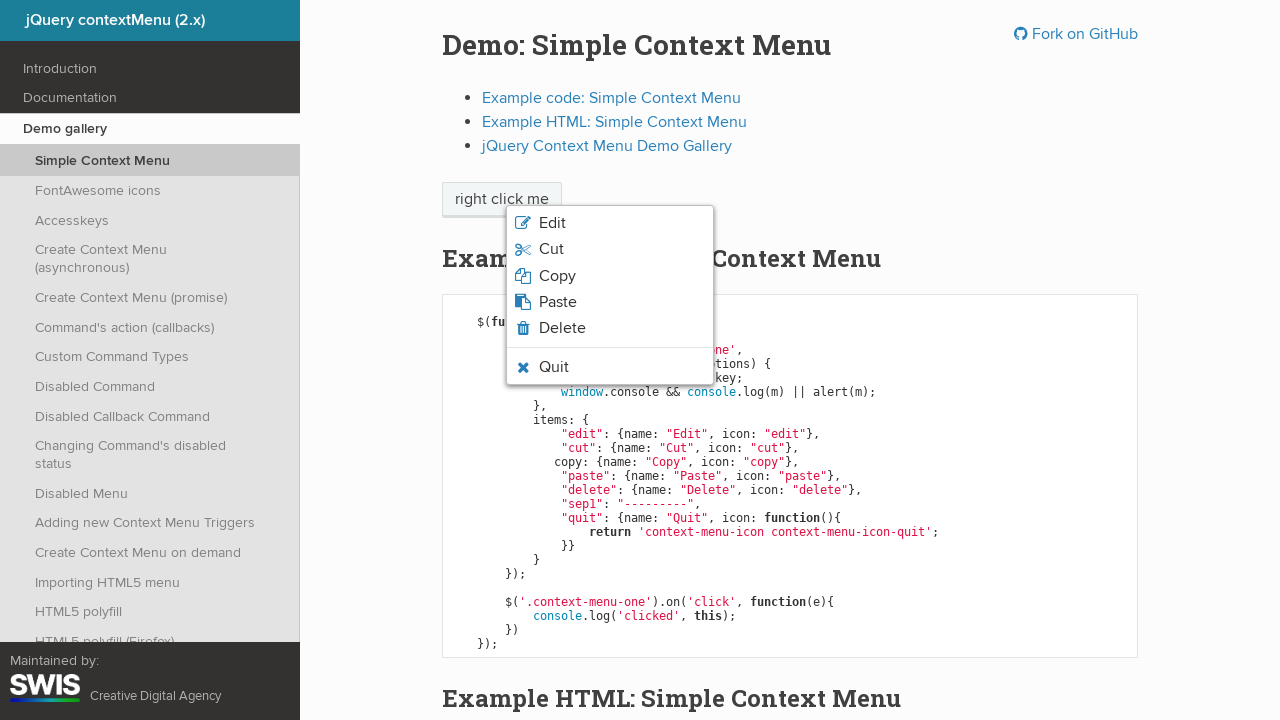

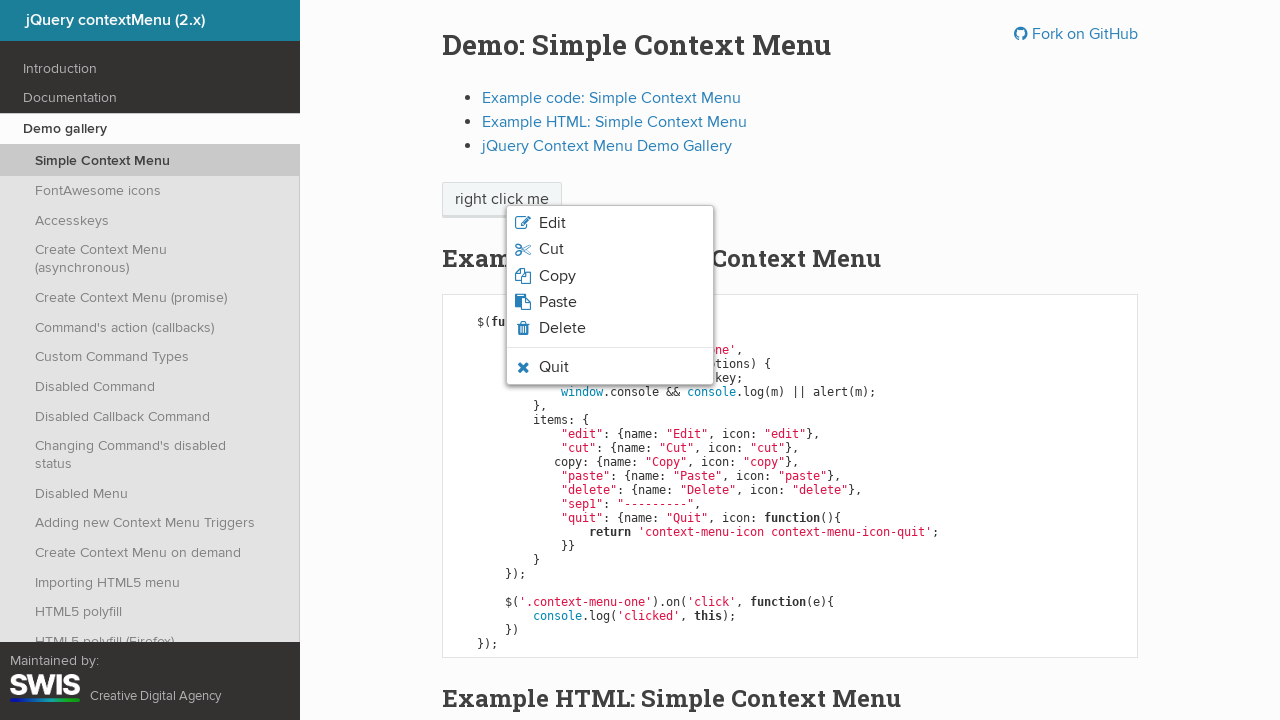